Tests drag and drop functionality within an iframe by dragging photos to a trash area using both dragTo method and manual mouse operations

Starting URL: https://www.globalsqa.com/demo-site/draganddrop/

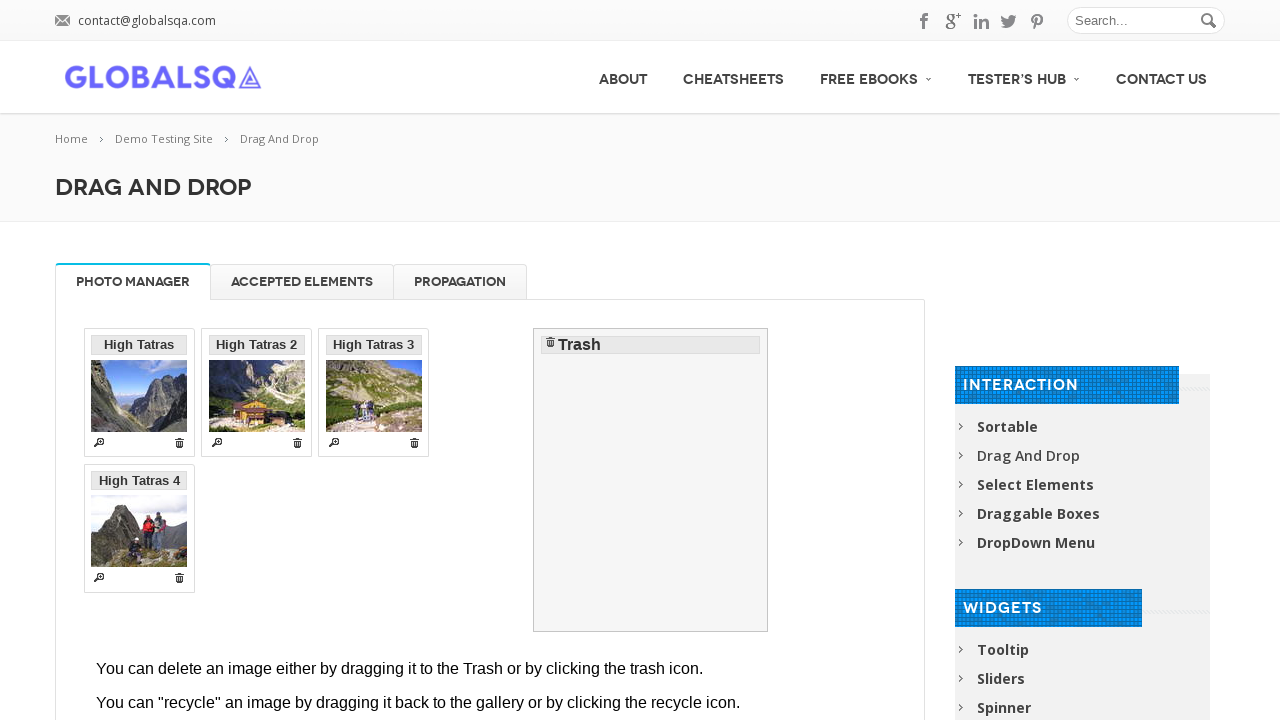

Located Photo Manager iframe
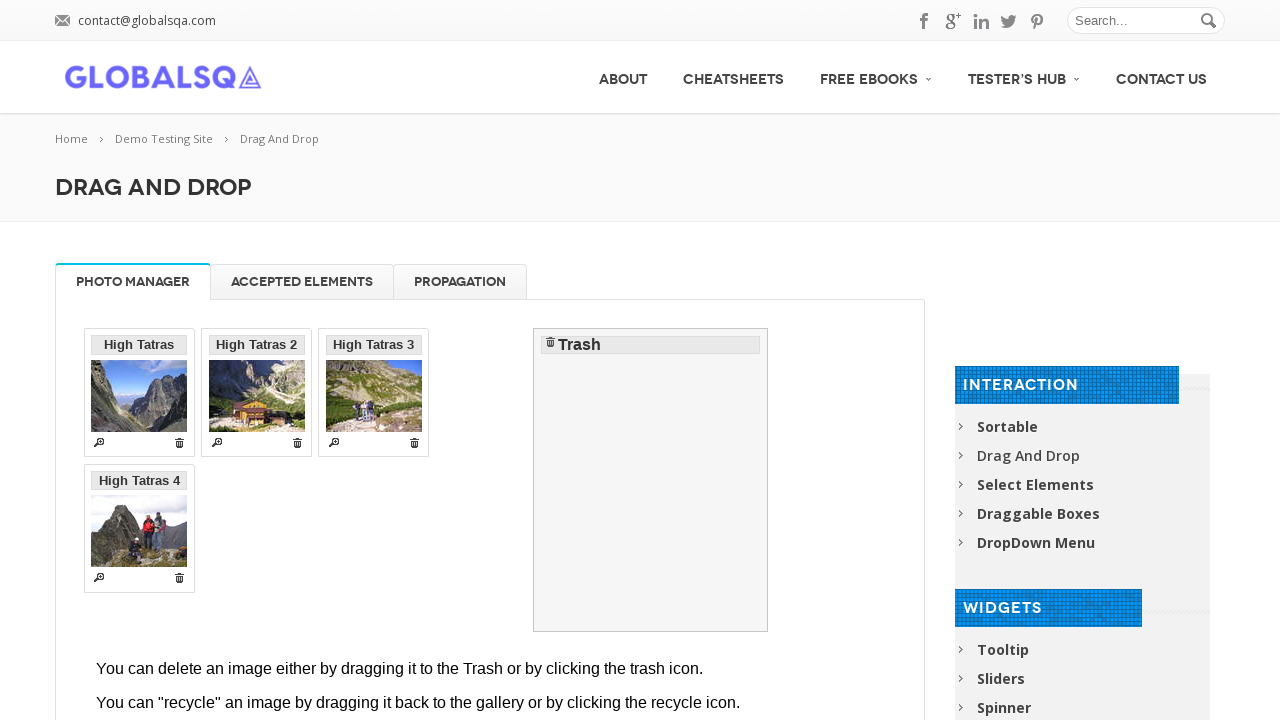

Dragged 'High Tatras 2' photo to trash using dragTo method at (651, 480)
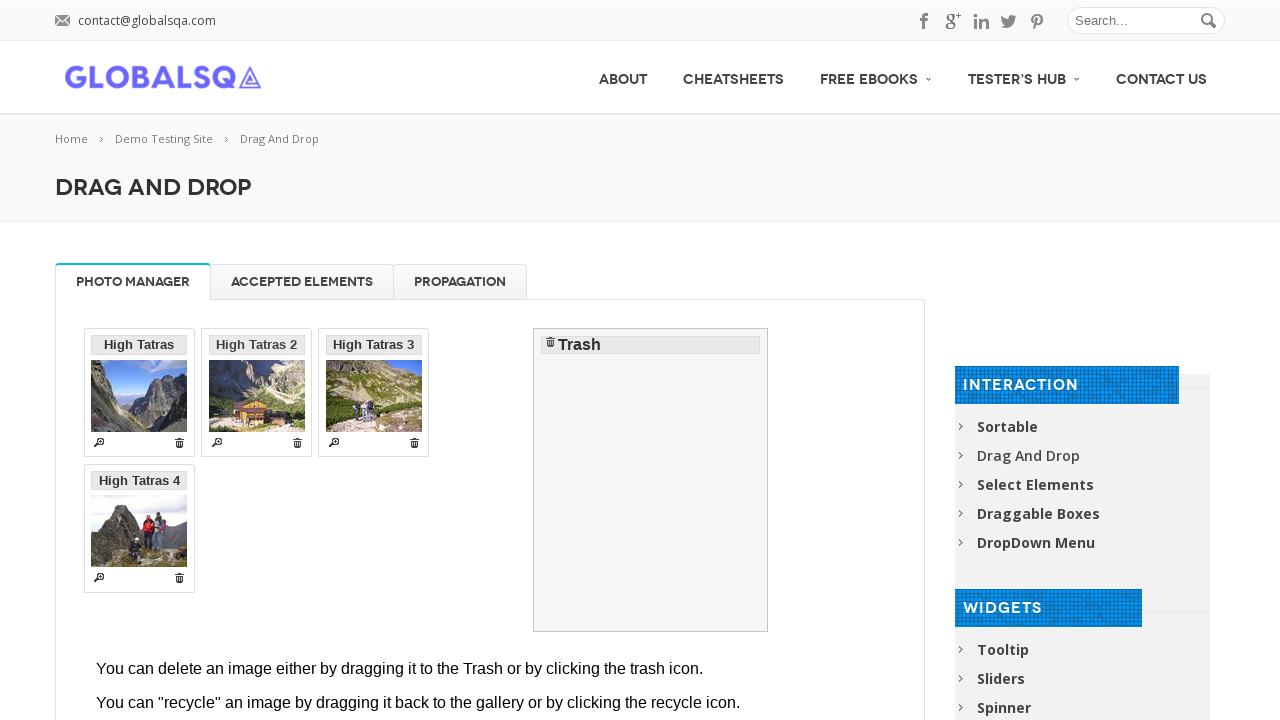

Hovered over 'High Tatras 4' photo at (139, 528) on [rel-title="Photo Manager"] iframe >> internal:control=enter-frame >> li >> inte
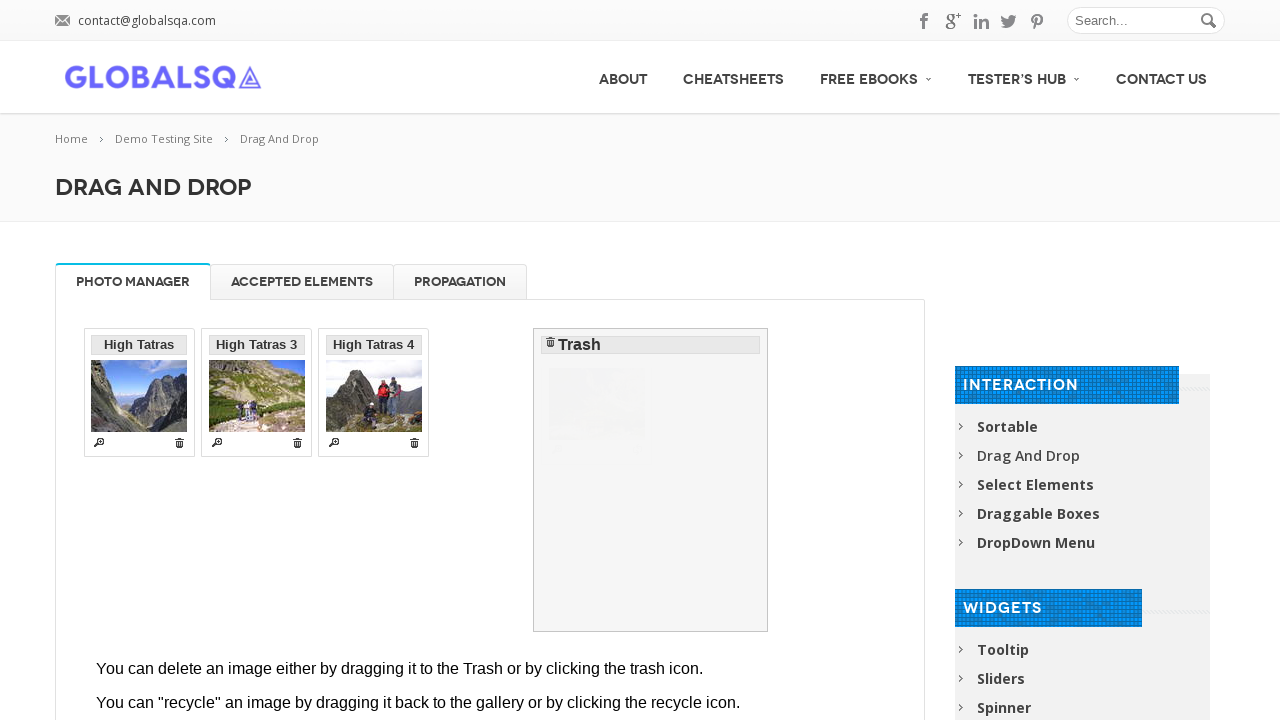

Pressed mouse button down to start drag operation at (139, 528)
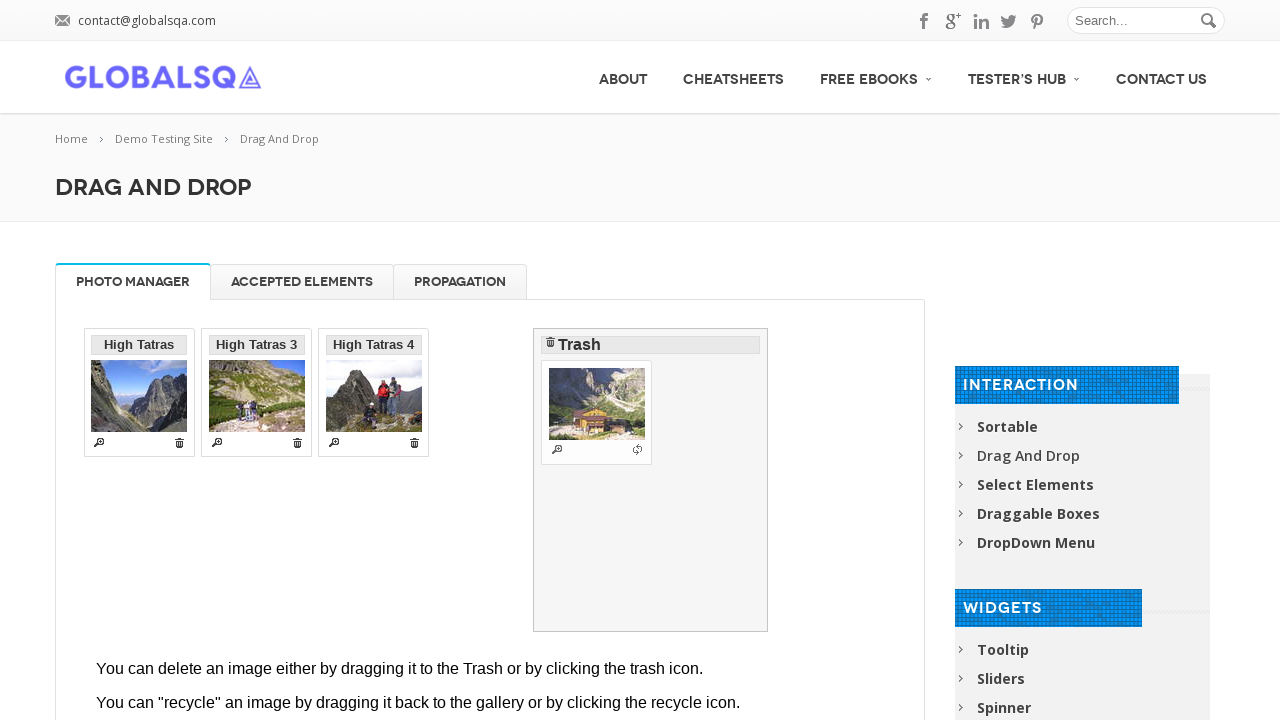

Hovered over trash area while dragging at (651, 480) on [rel-title="Photo Manager"] iframe >> internal:control=enter-frame >> #trash
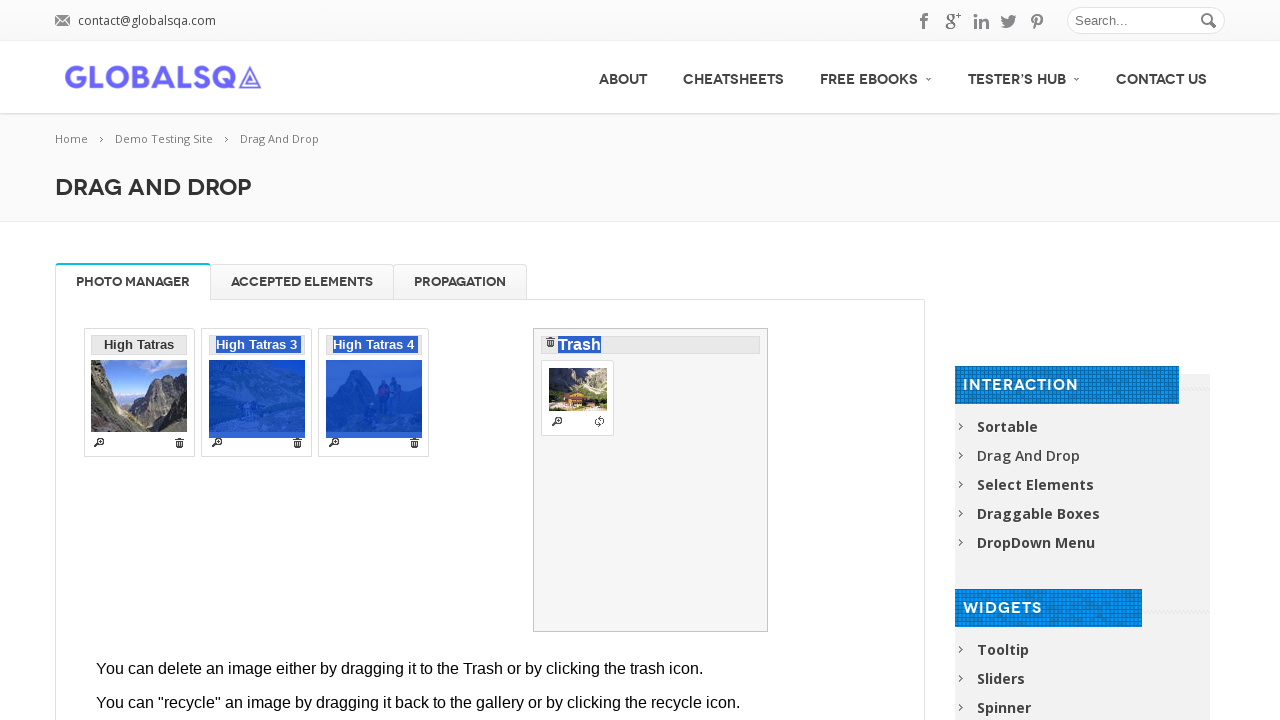

Released mouse button to drop 'High Tatras 4' photo into trash at (651, 480)
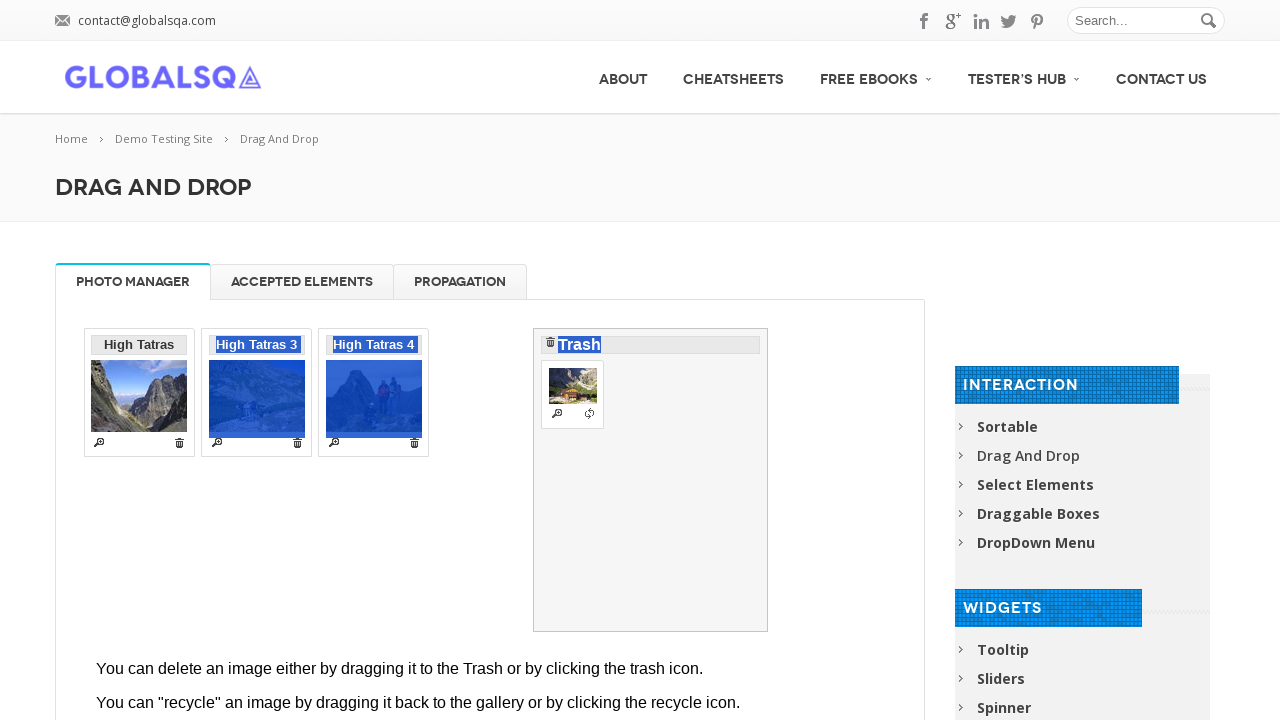

Waited 500ms for drag and drop animation to complete
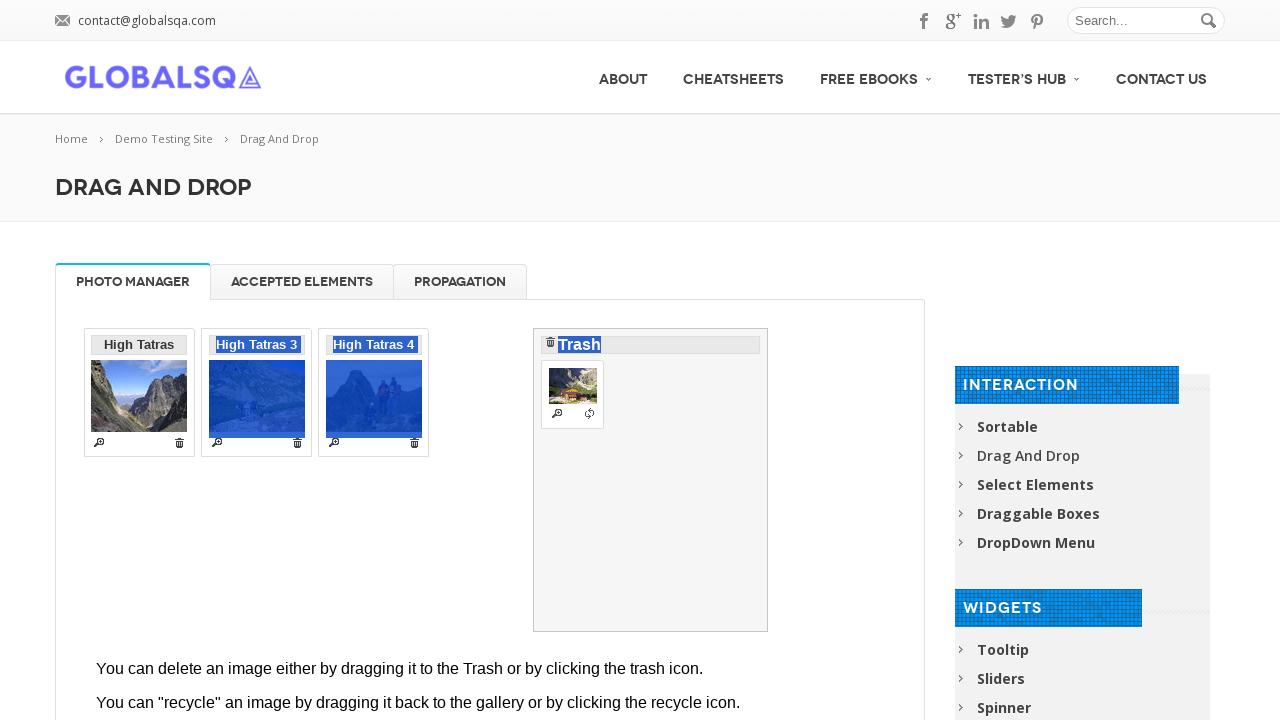

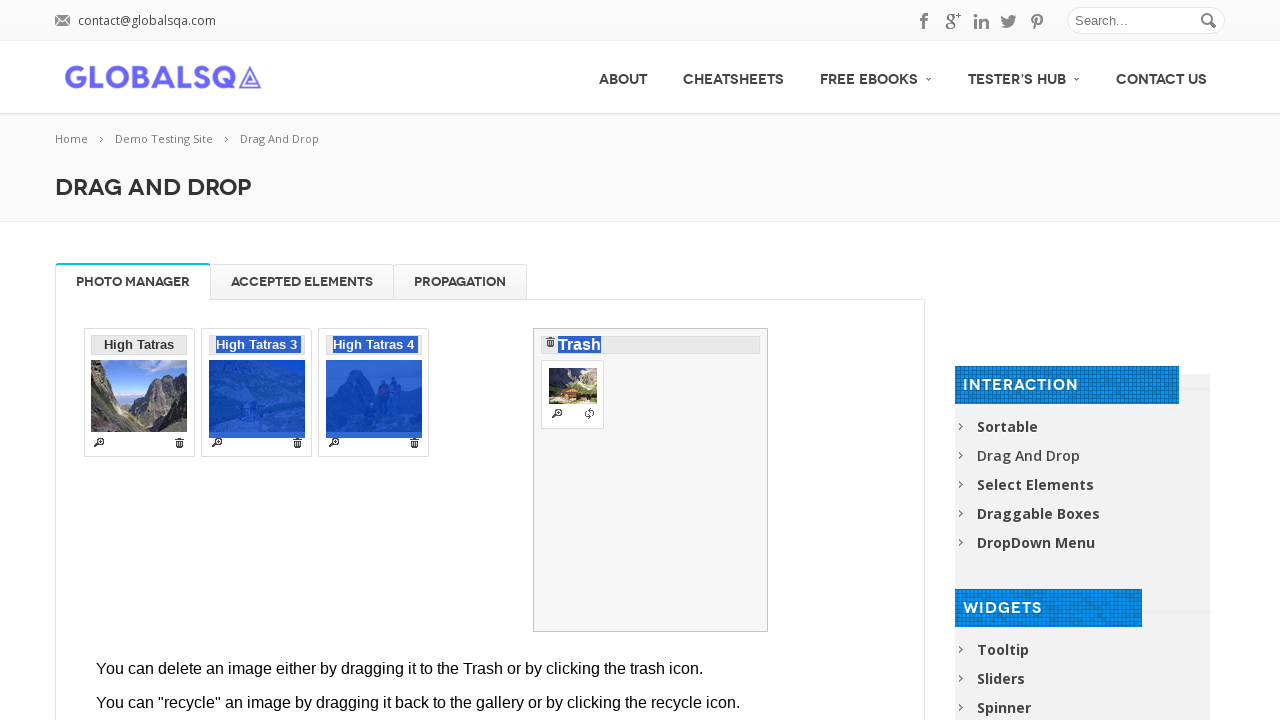